Tests double-click button functionality on DemoQA buttons page by performing a double-click action and verifying the output message appears

Starting URL: https://demoqa.com/buttons

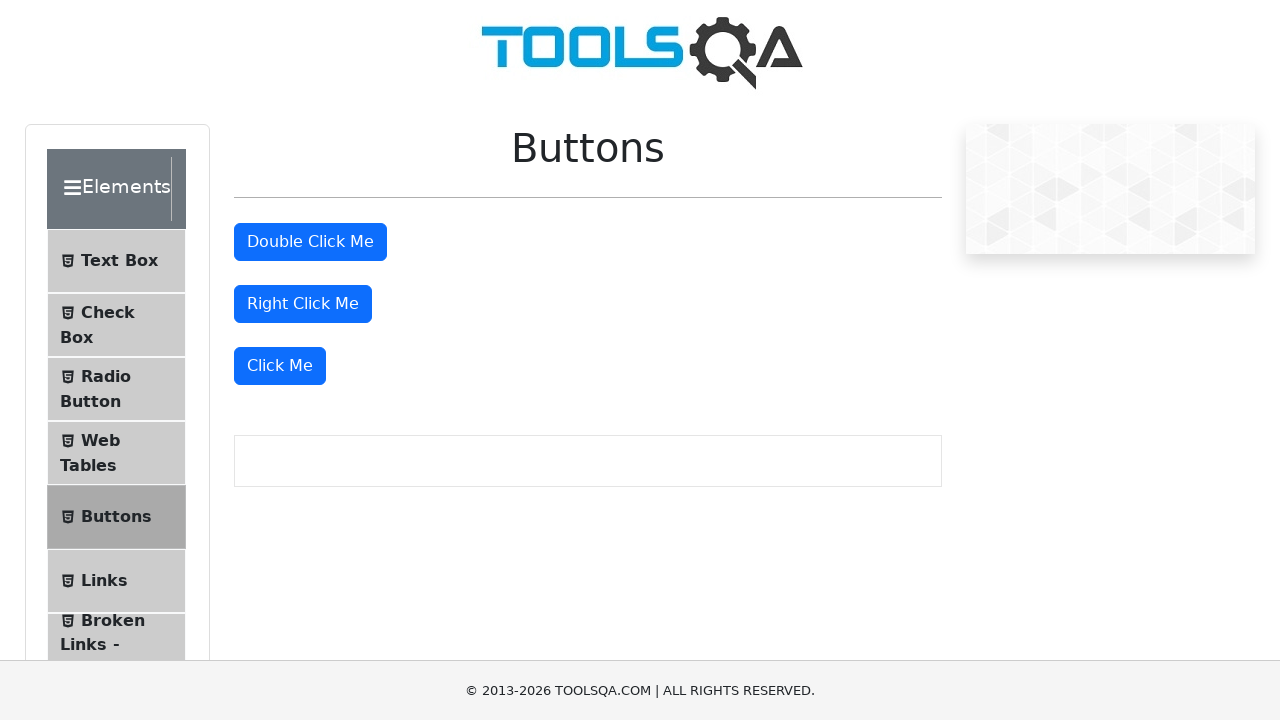

Navigated to DemoQA buttons page
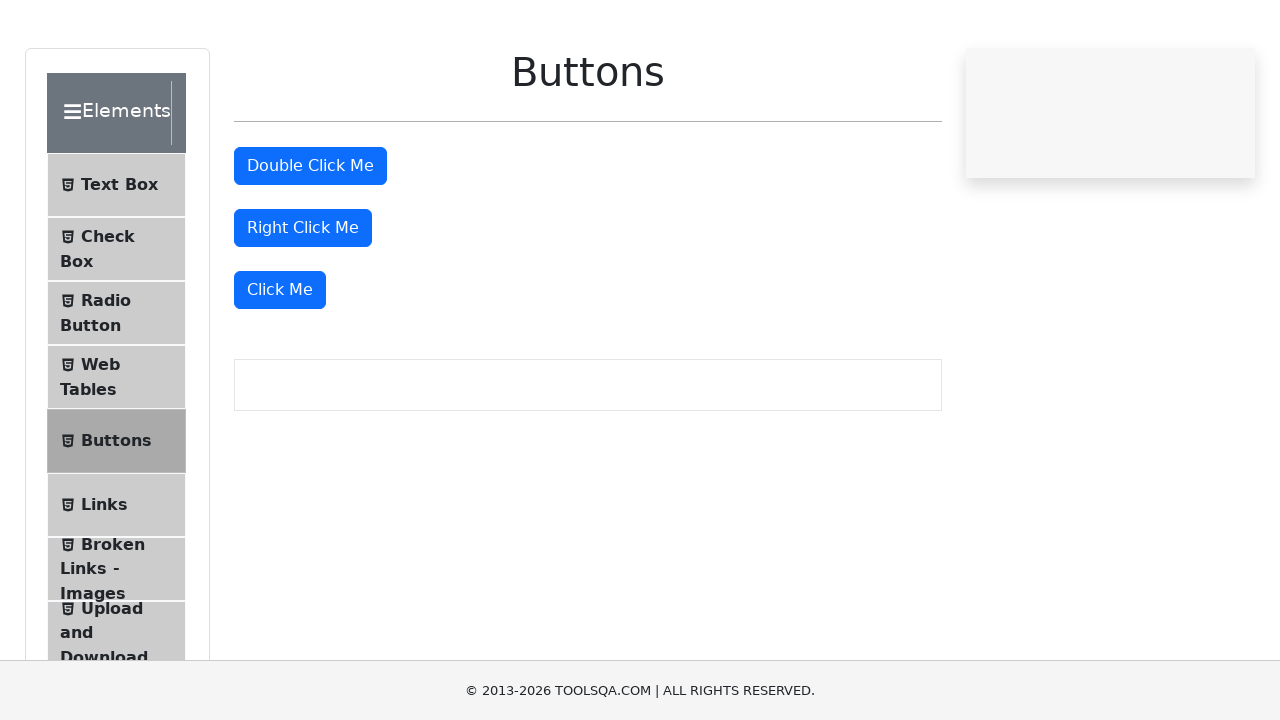

Double-clicked the 'Double Click Me' button at (310, 242) on #doubleClickBtn
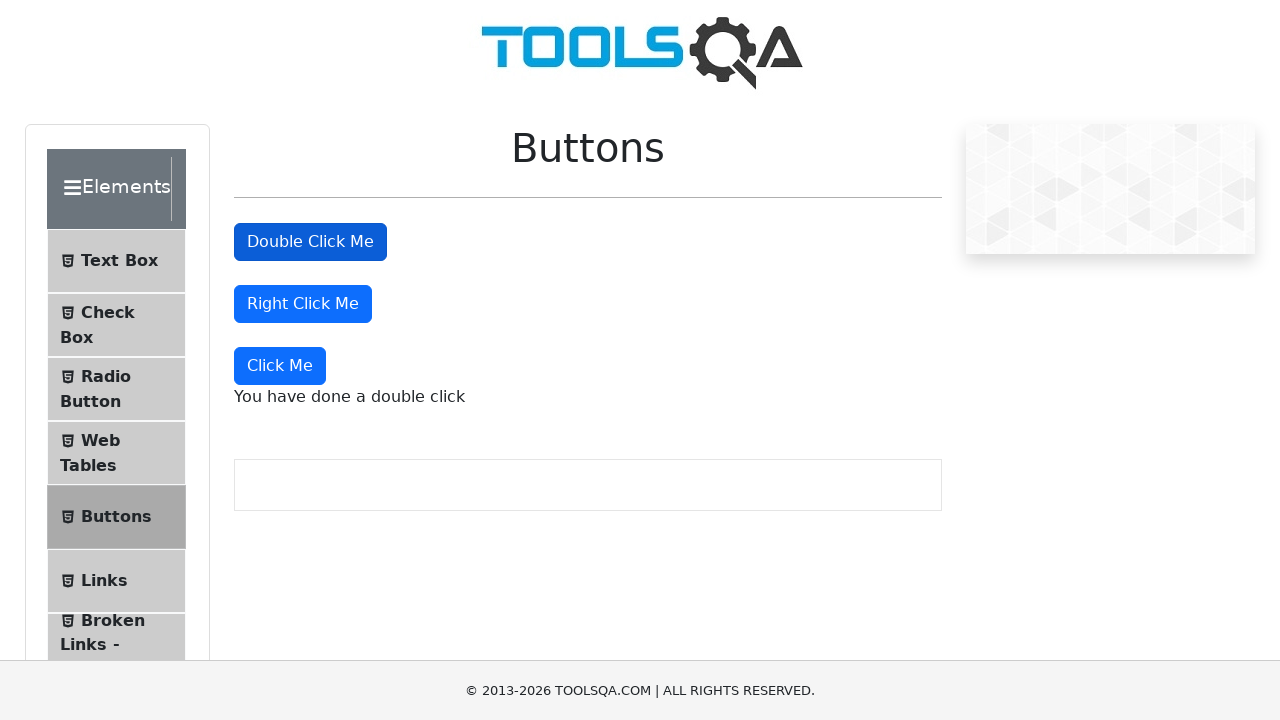

Double-click output message appeared
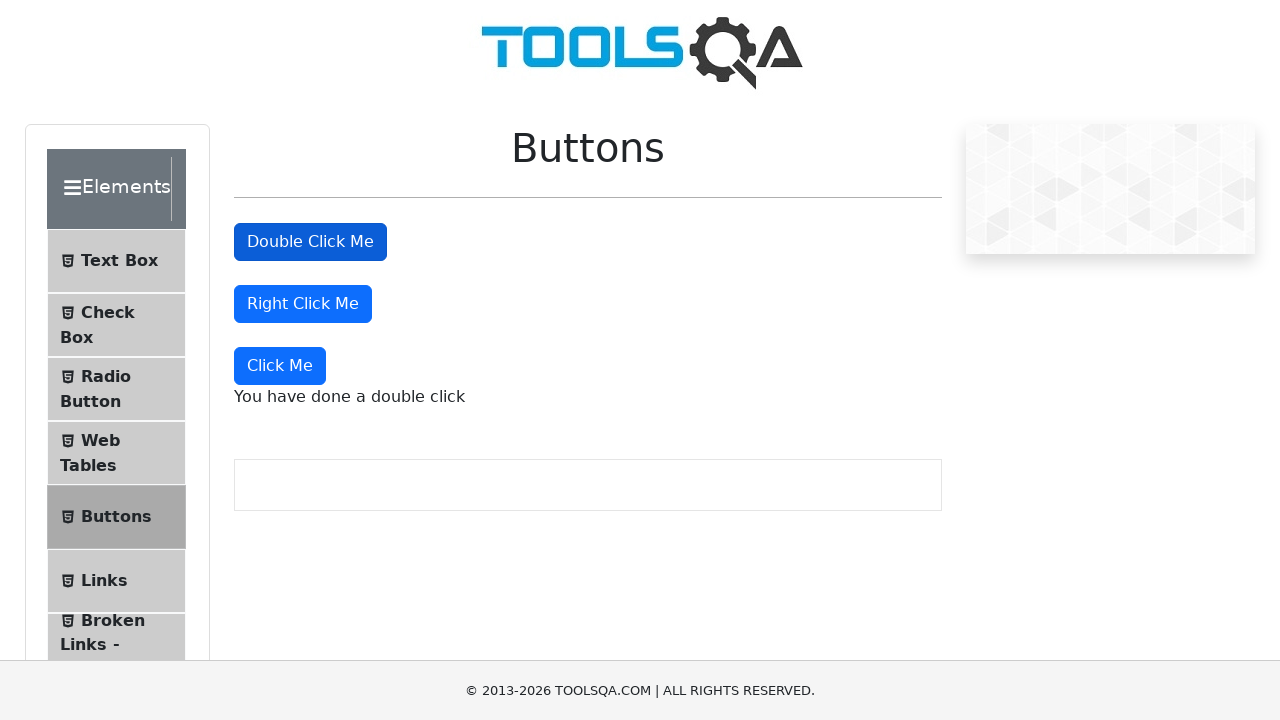

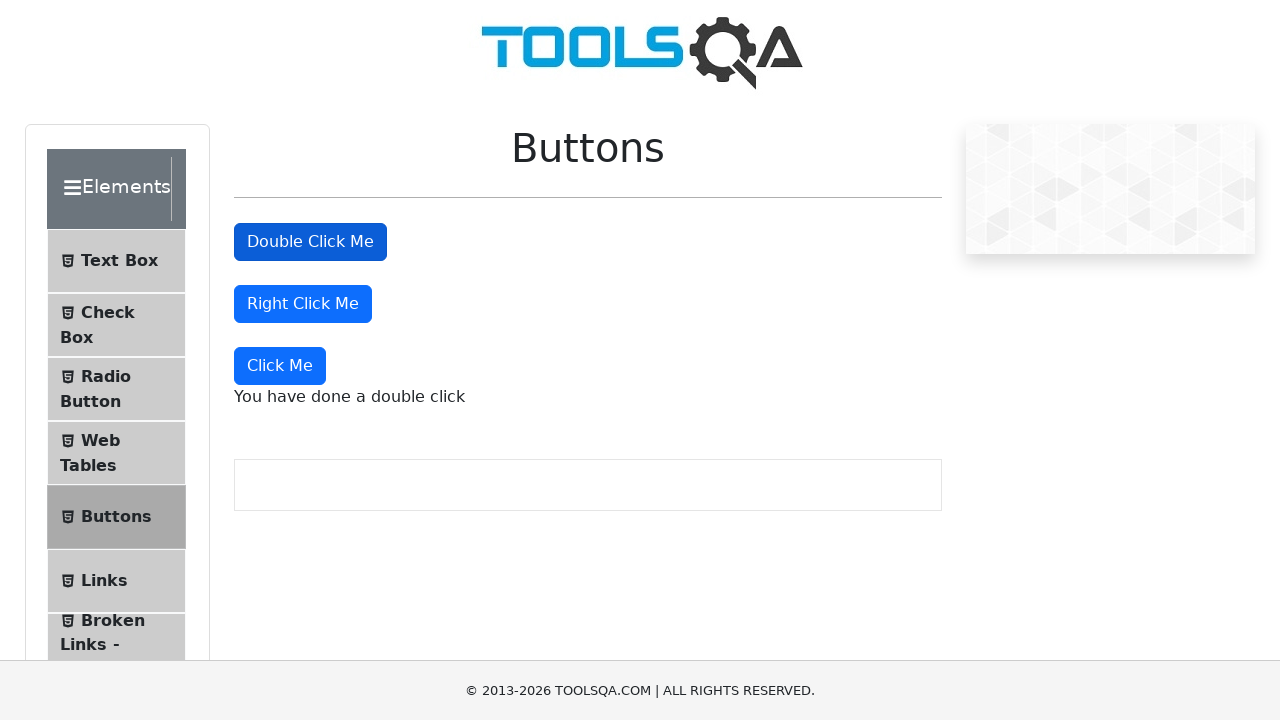